Tests a text box form by filling in full name, email, current address, and permanent address fields, then submitting the form and verifying the displayed output.

Starting URL: http://demoqa.com/text-box

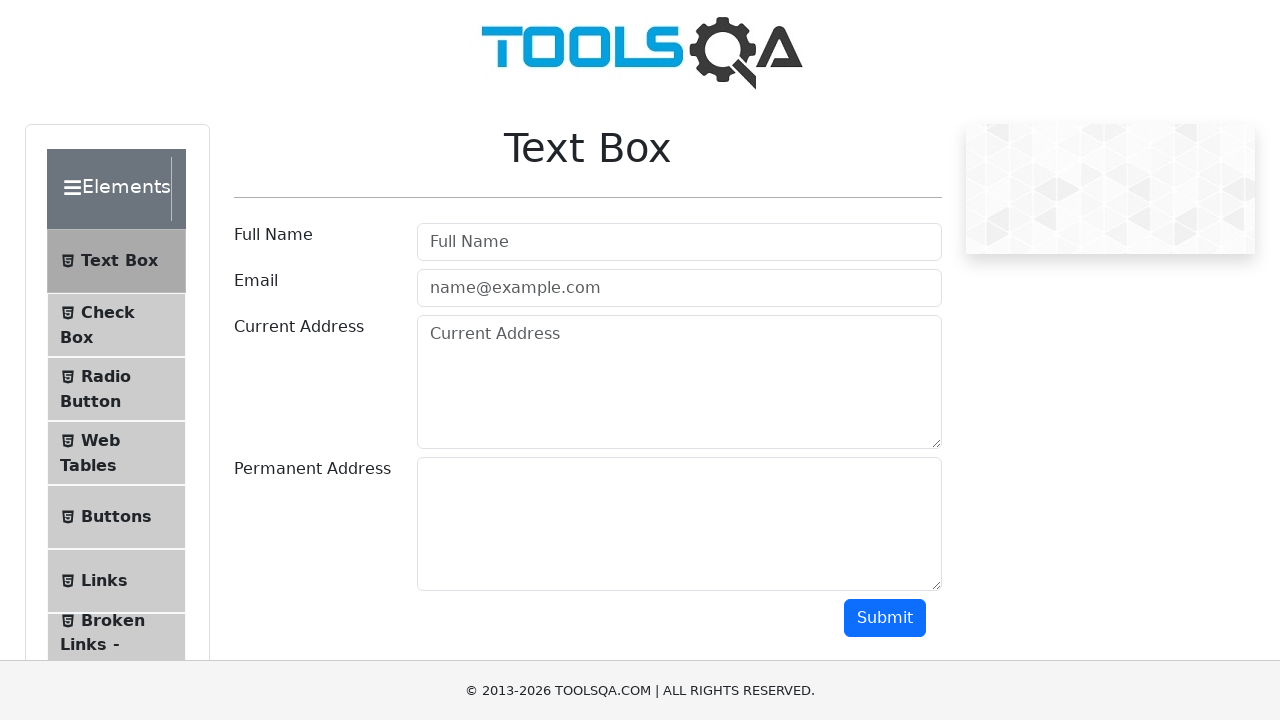

Filled full name field with 'Automation' on #userName
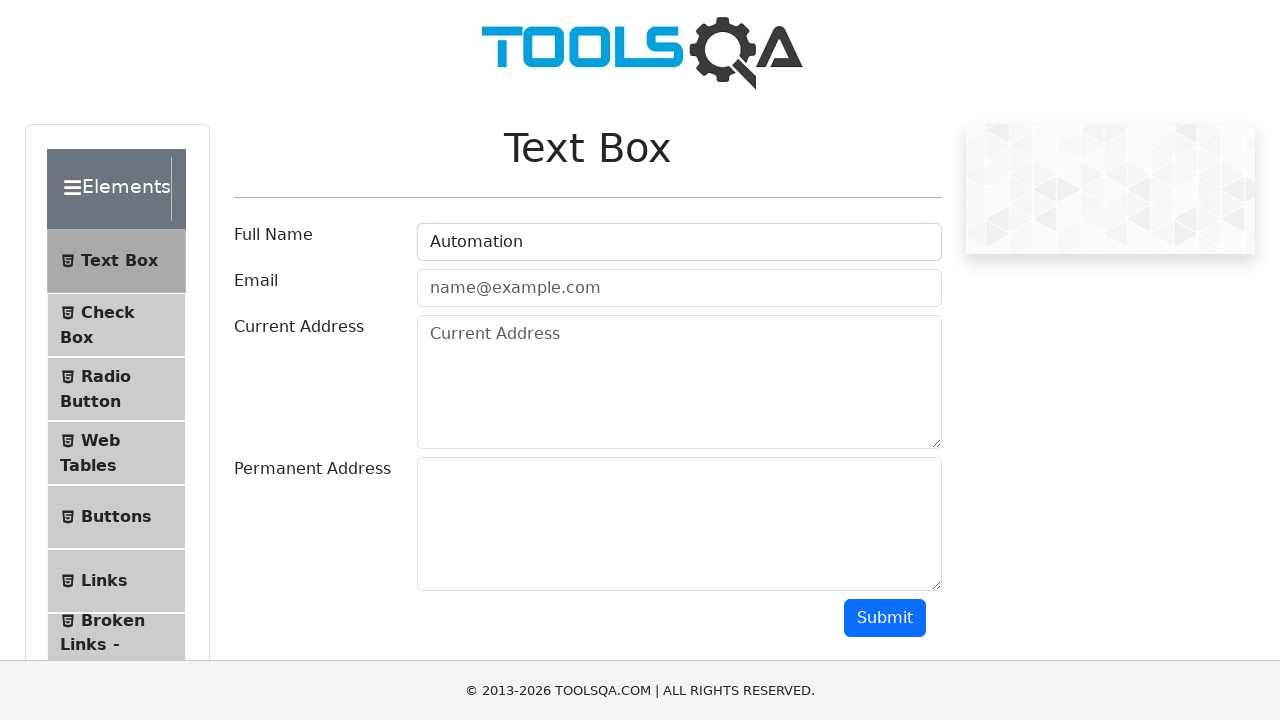

Filled email field with 'Testing@gmail.com' on #userEmail
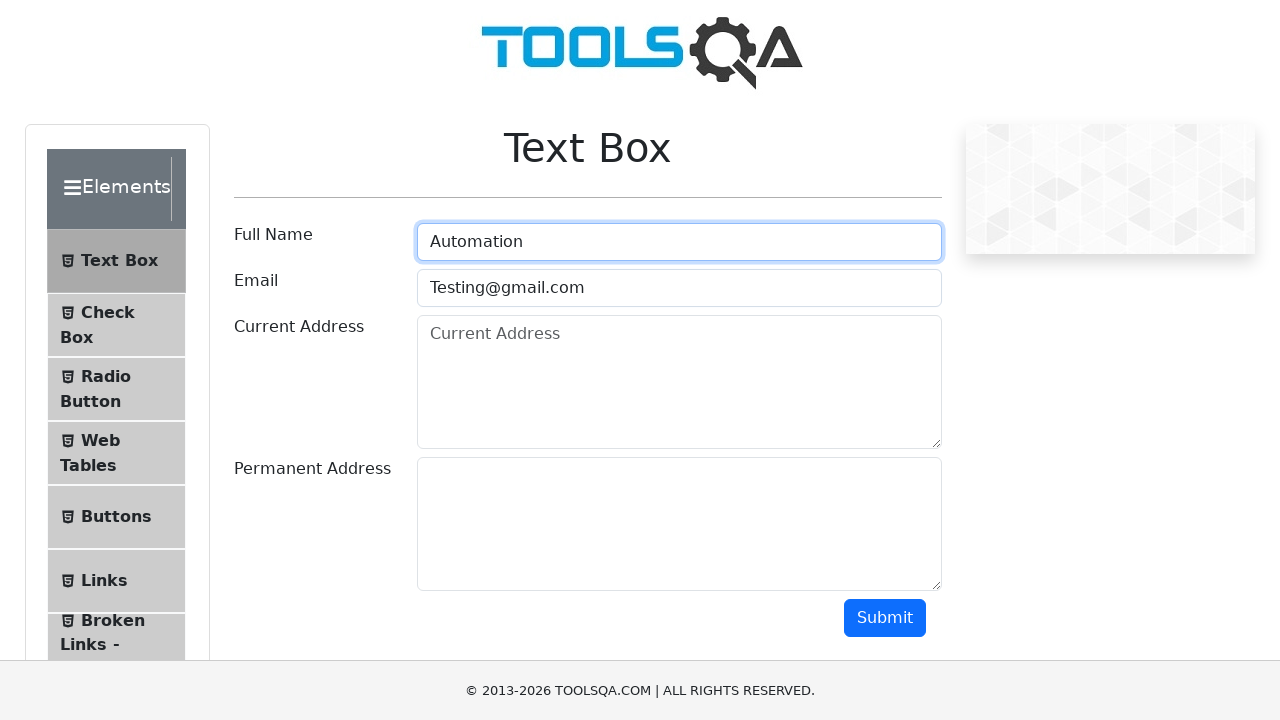

Filled current address field with 'Testing Current Address part 1' on #currentAddress
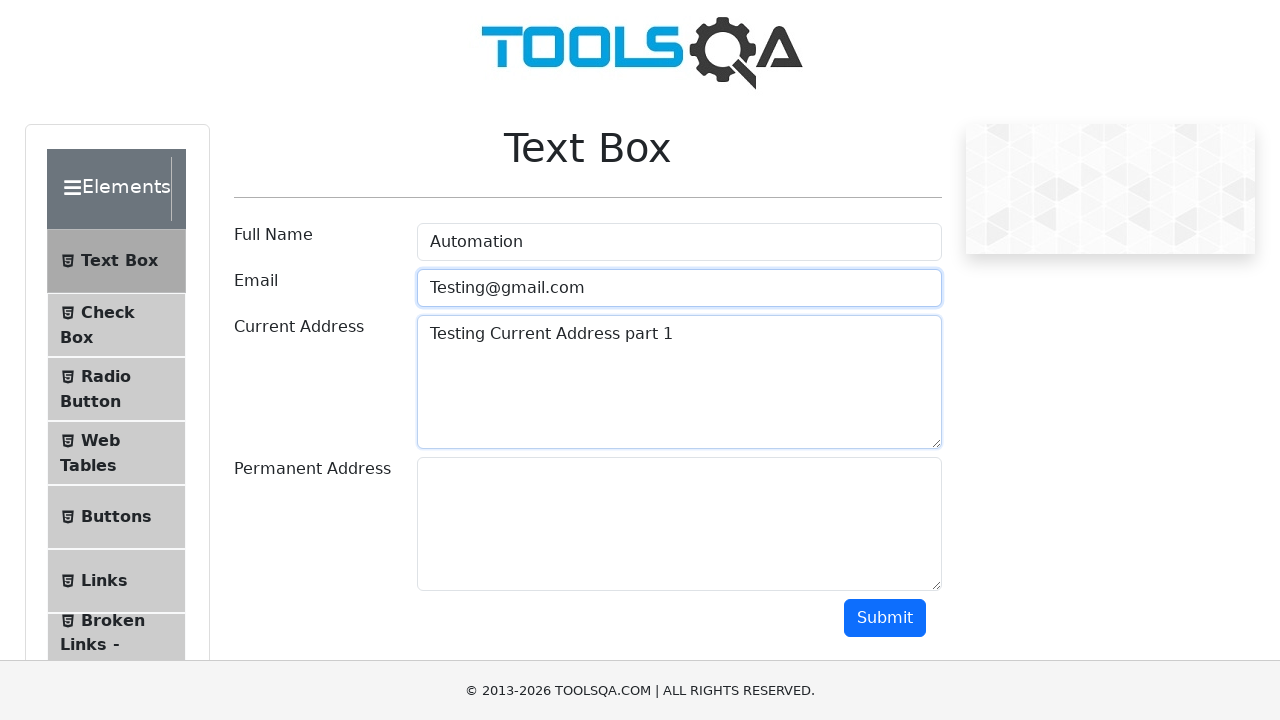

Filled permanent address field with 'Testing Current Address part 2' on #permanentAddress
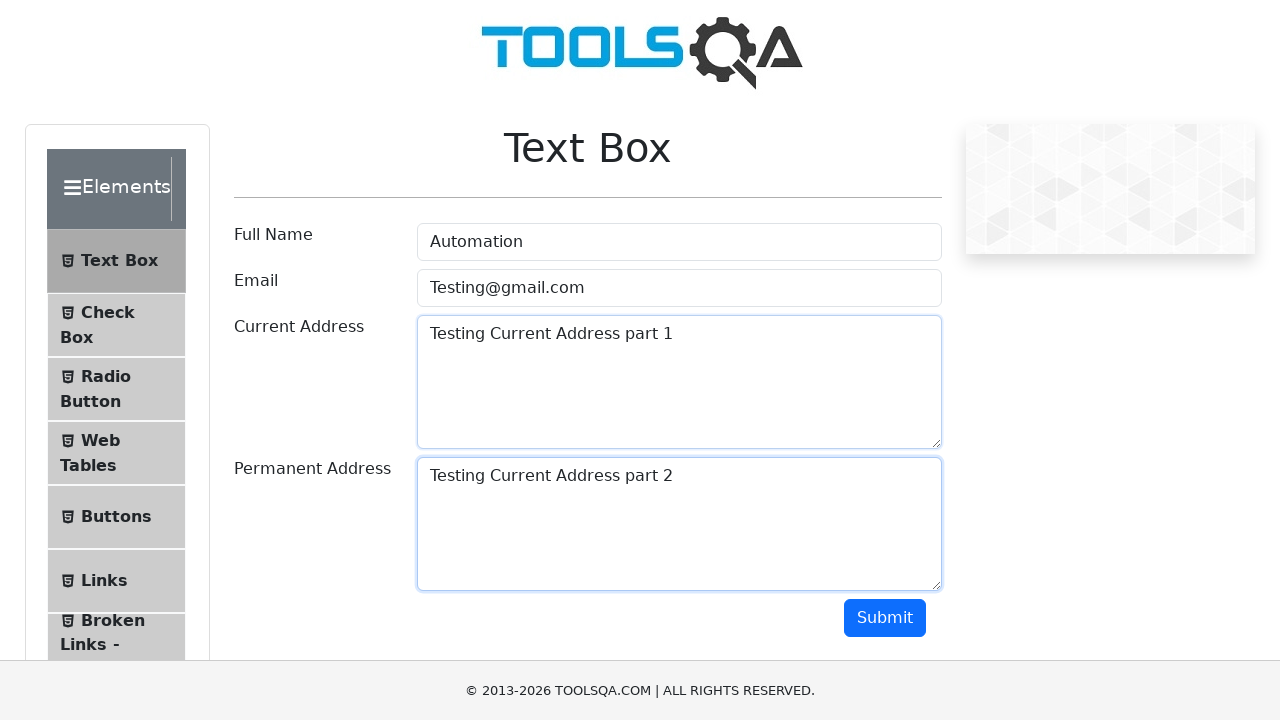

Clicked submit button to submit the form at (885, 618) on #submit
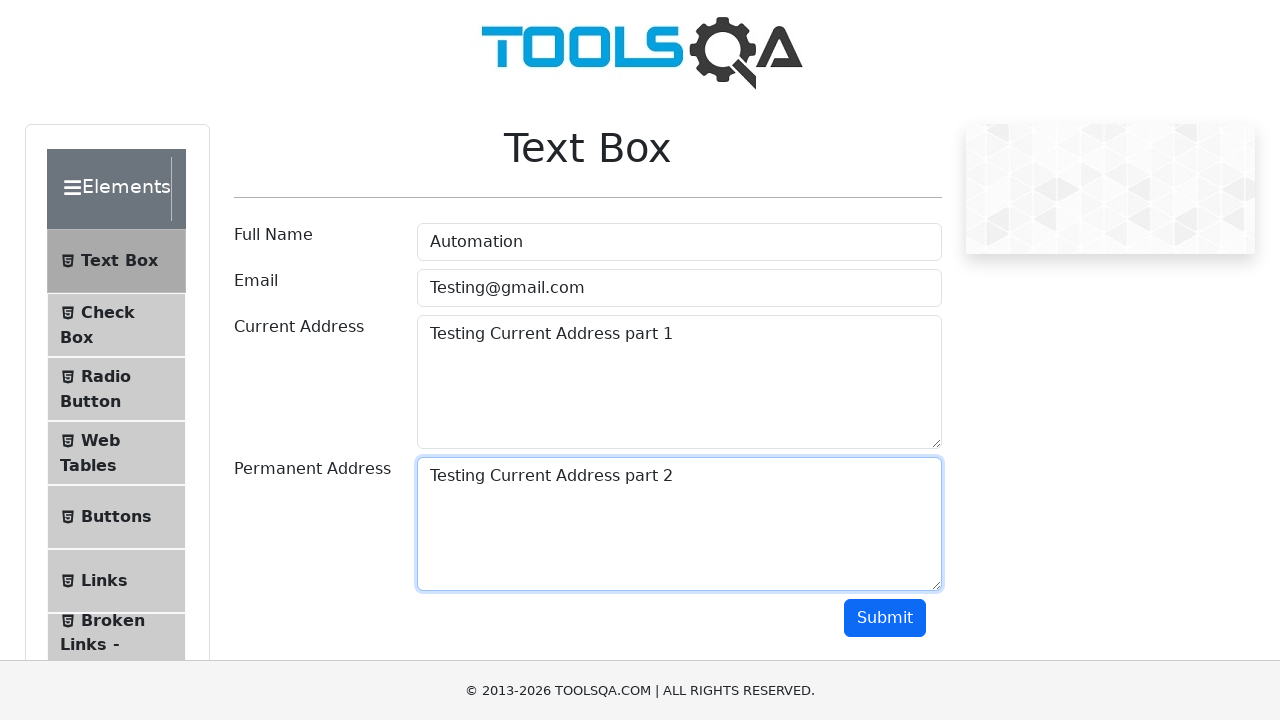

Name output field appeared after form submission
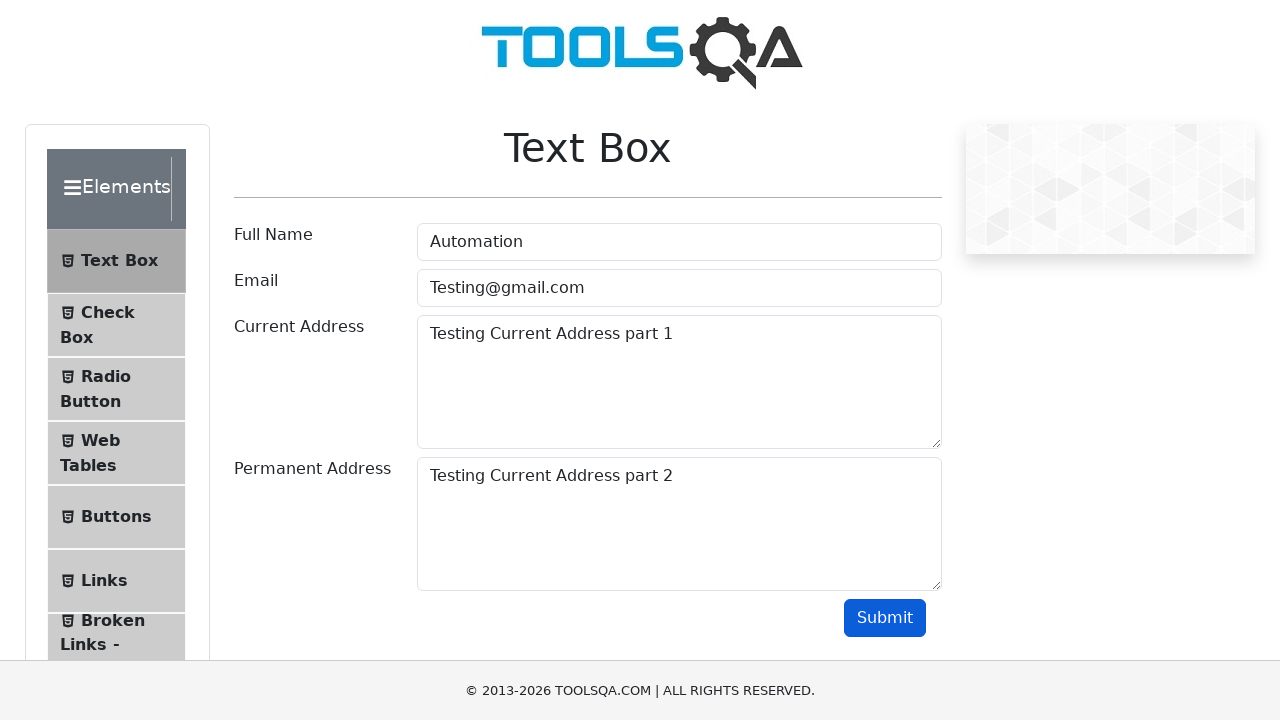

Email output field appeared and form submission verified
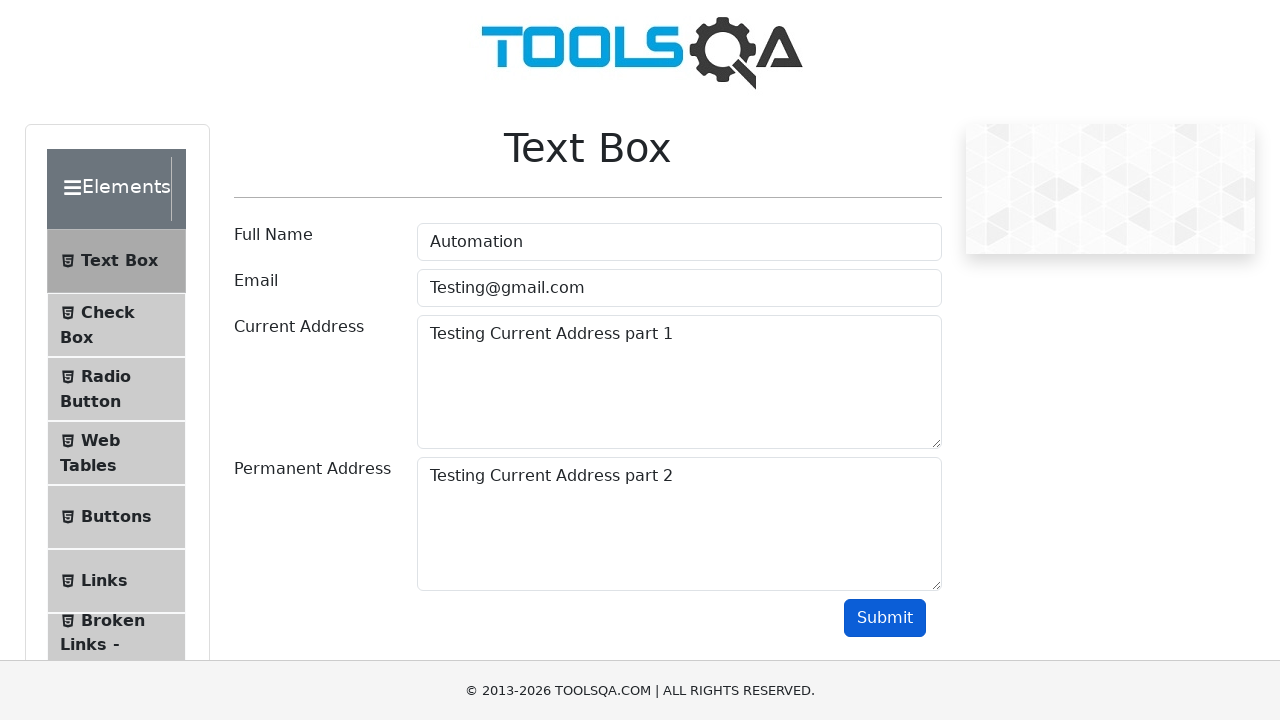

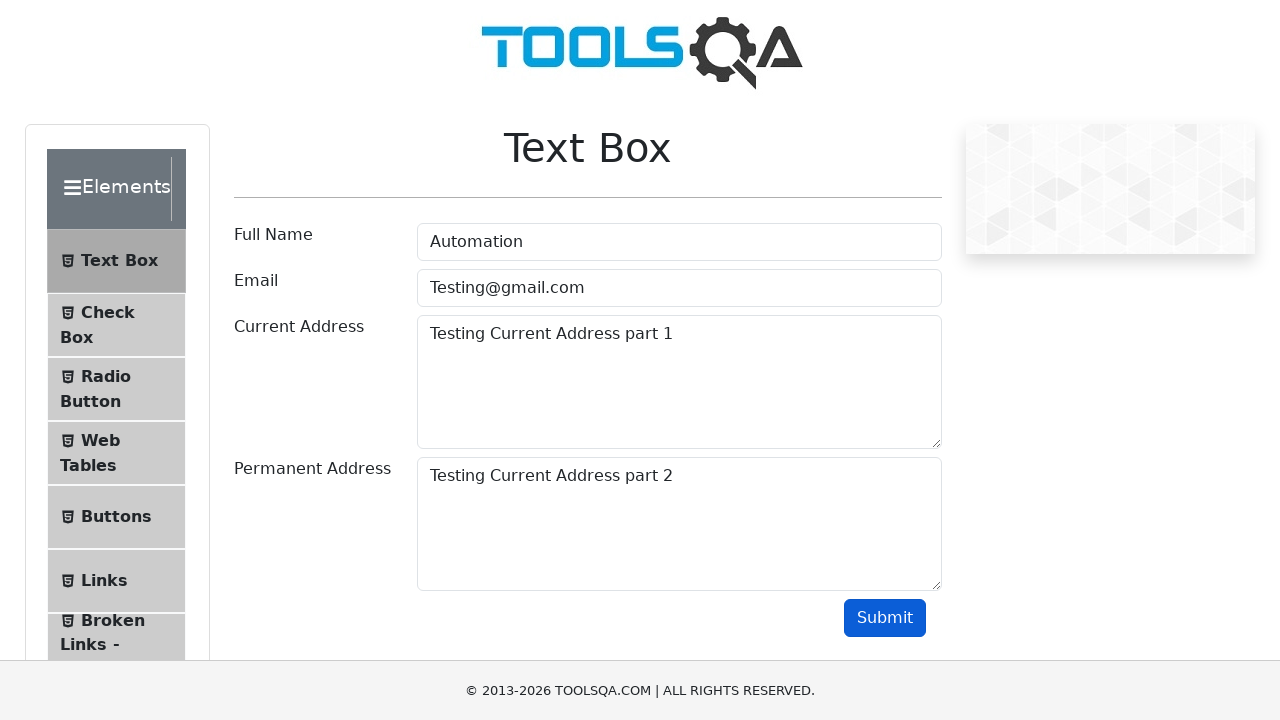